Tests registration validation when nama bisnis field is left blank

Starting URL: https://dashboard.melaka.app/register

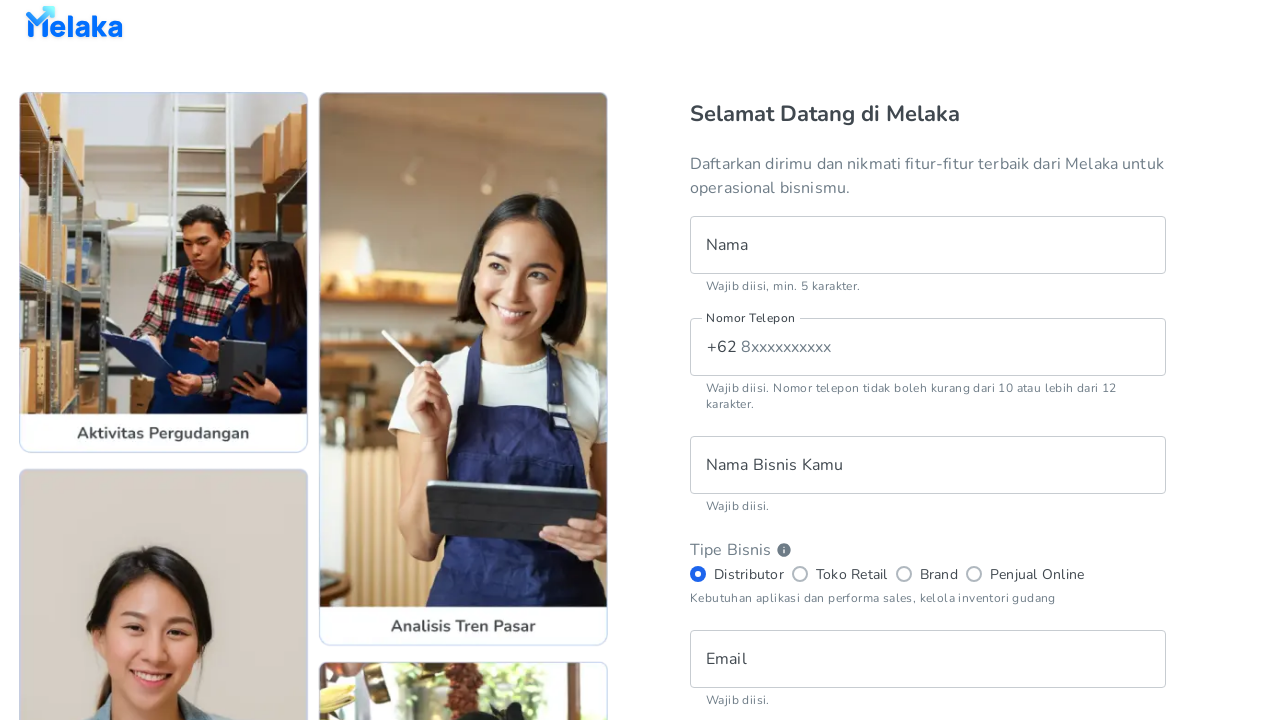

Filled name field with 'John Doe' on //input[@name='name']
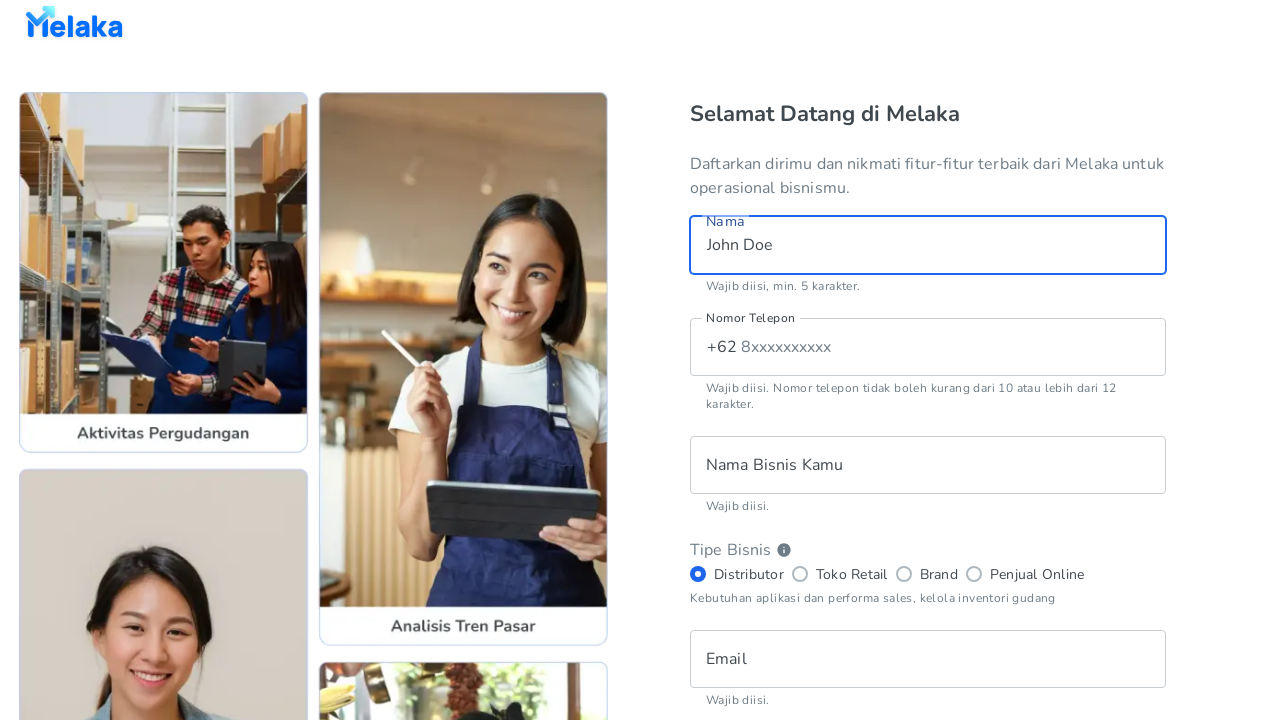

Filled phone field with '1234567890' on //input[@name='phone']
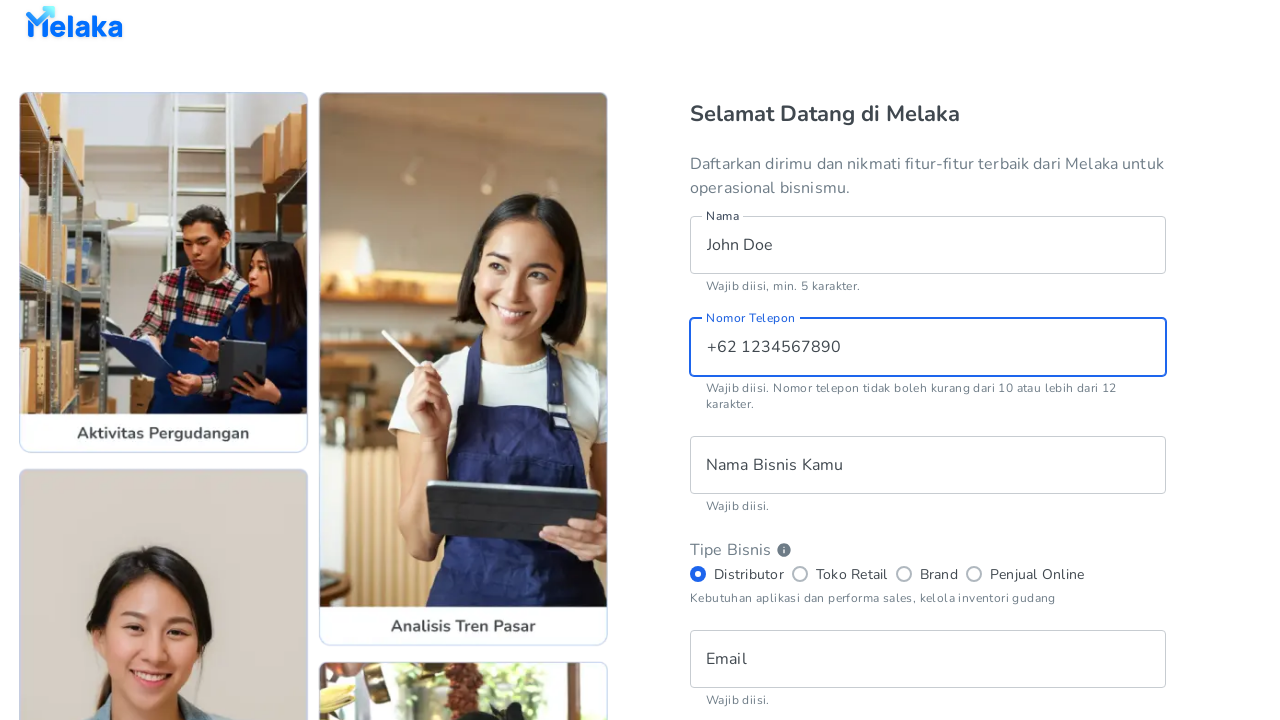

Selected 'retail_store' business type at (800, 574) on xpath=//input[@value='retail_store']
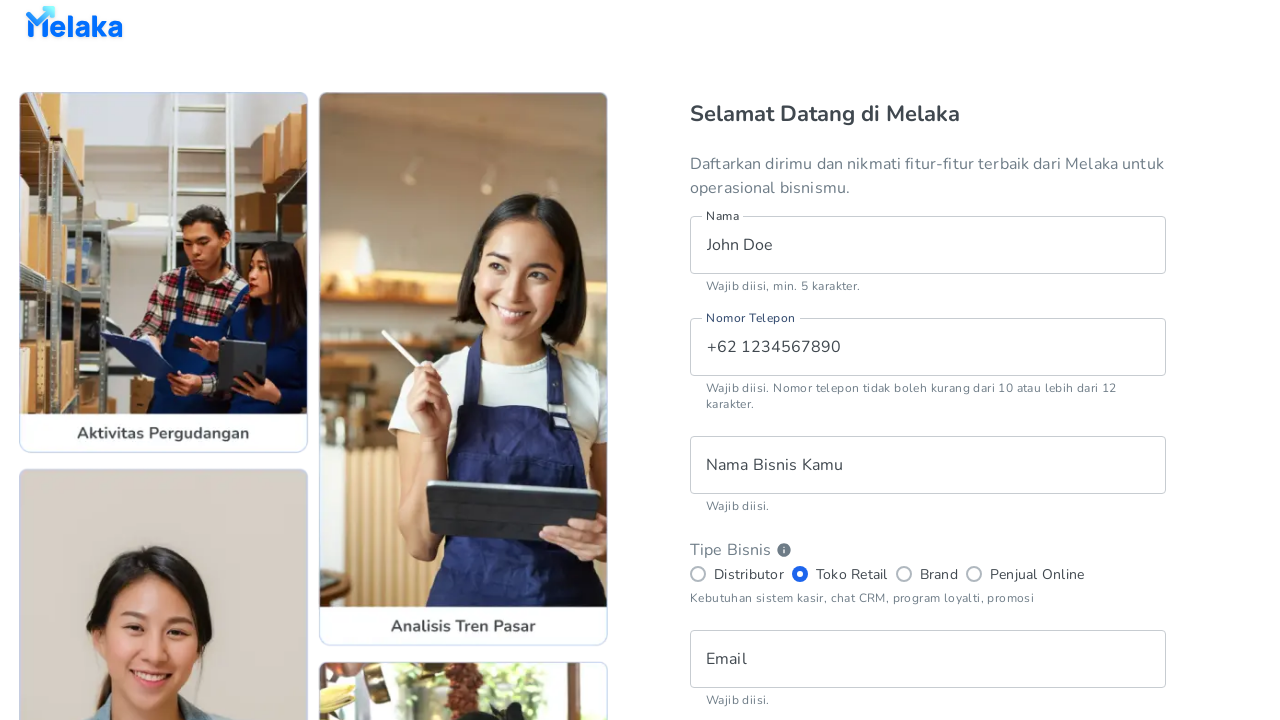

Filled email field with 'johndoe@example.com' on //input[@type='email']
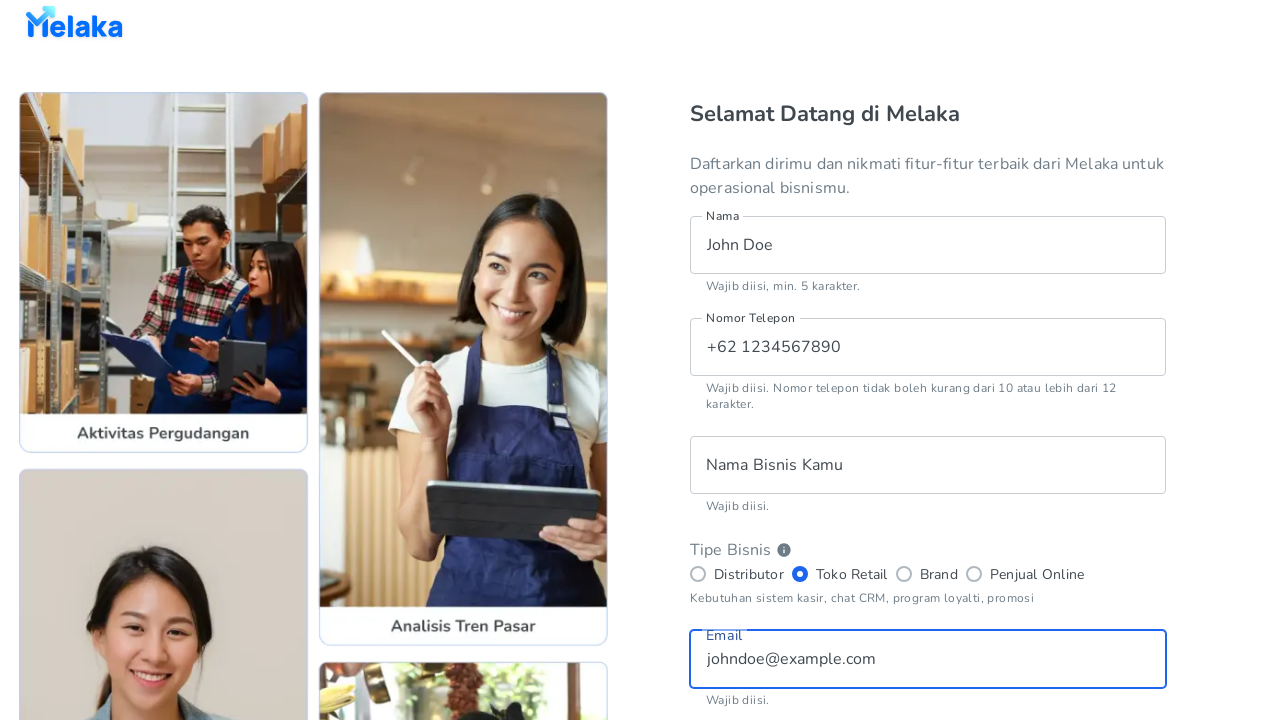

Filled first password field with 'Password123' on (//input[@type='password'])[1]
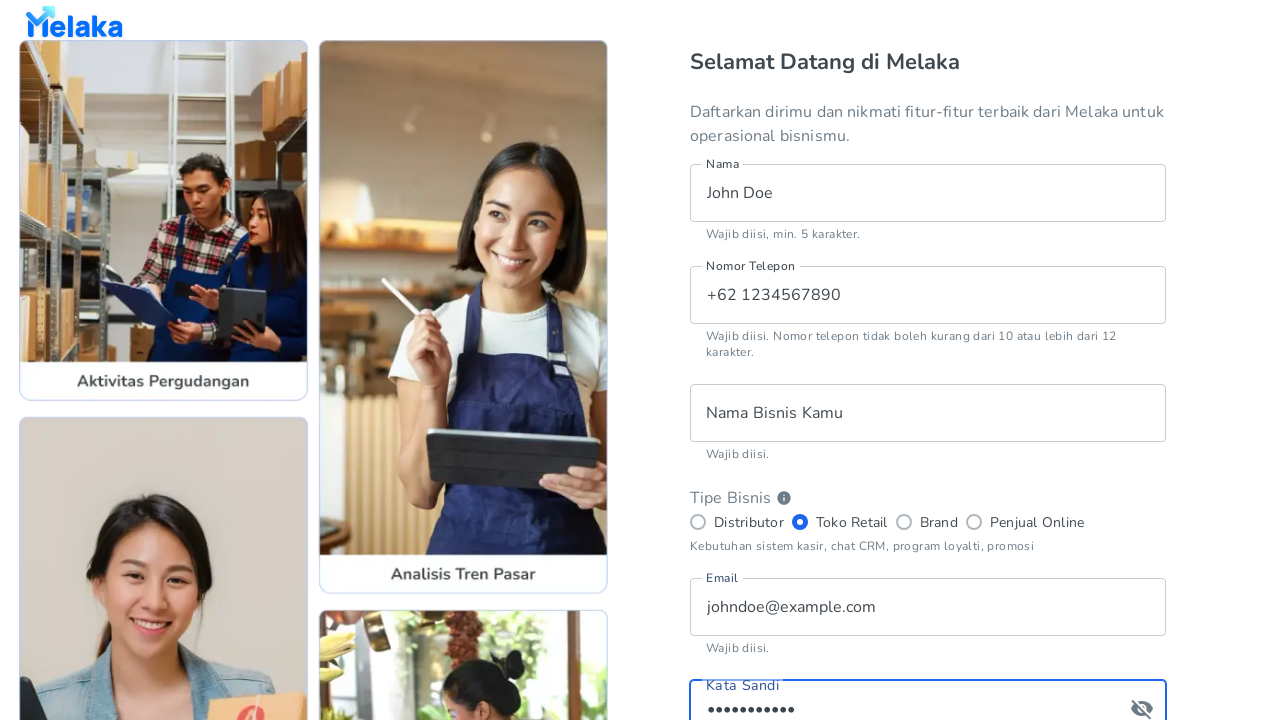

Filled password confirmation field with 'Password123' on (//input[@type='password'])[2]
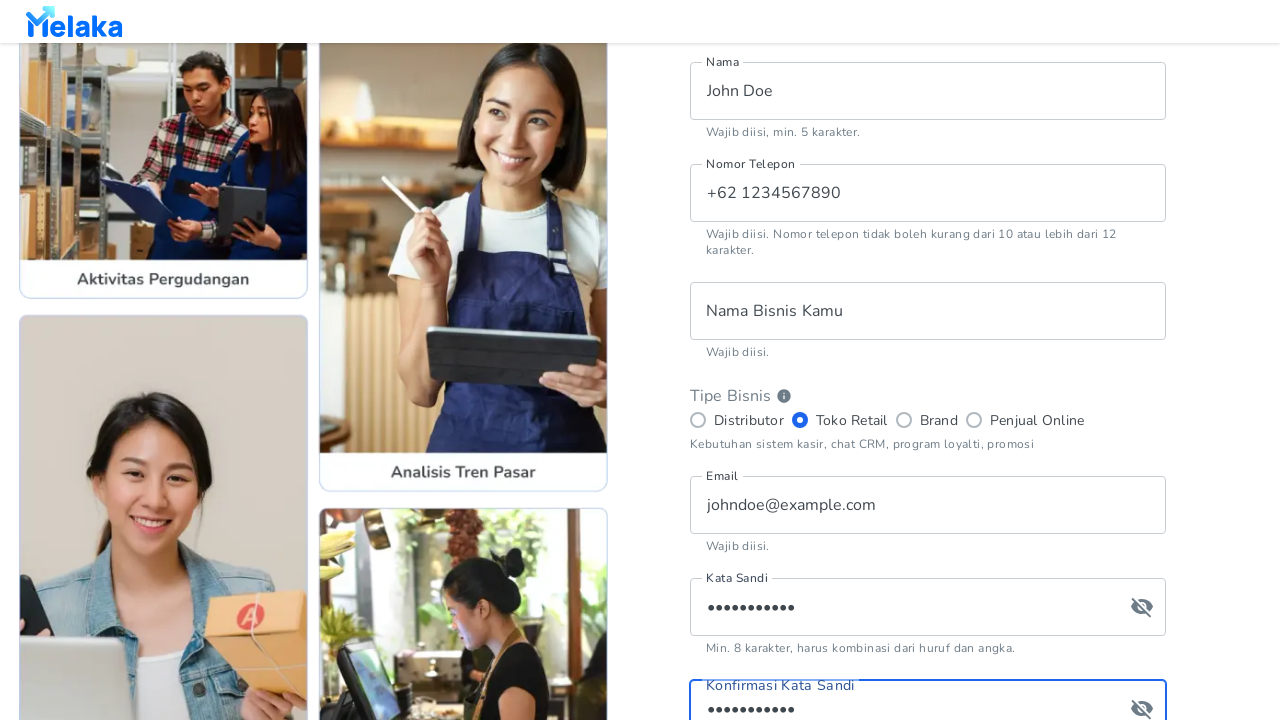

Checked terms and conditions checkbox at (700, 502) on xpath=//input[@id='register__checkbox__tnc']
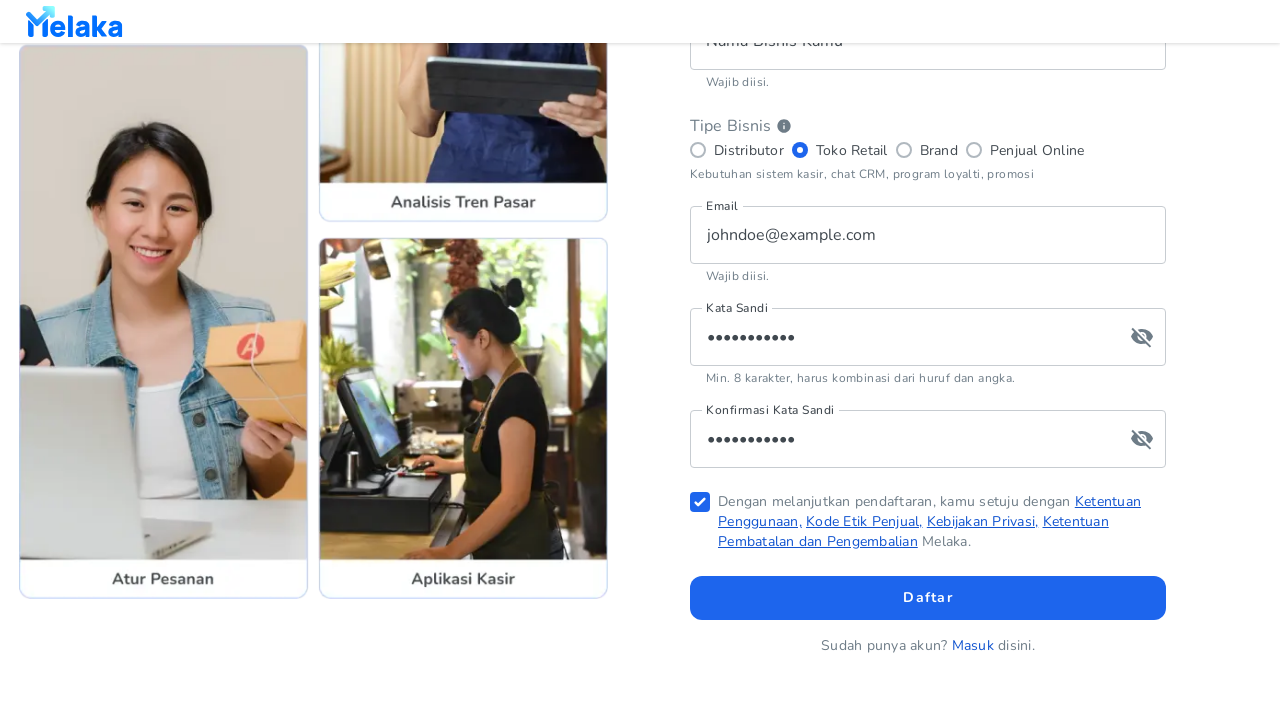

Clicked sign-up button to submit registration form with blank nama bisnis field at (928, 598) on xpath=//button[@data-testid='register__button__sign-up']
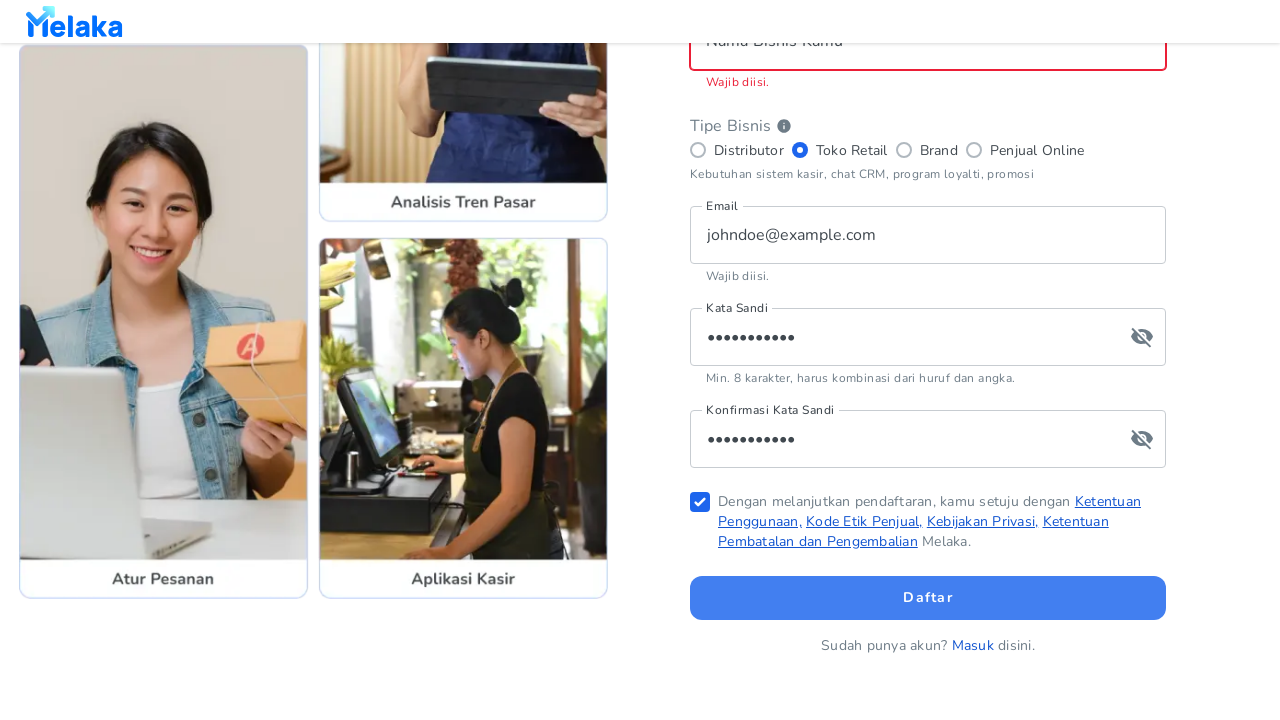

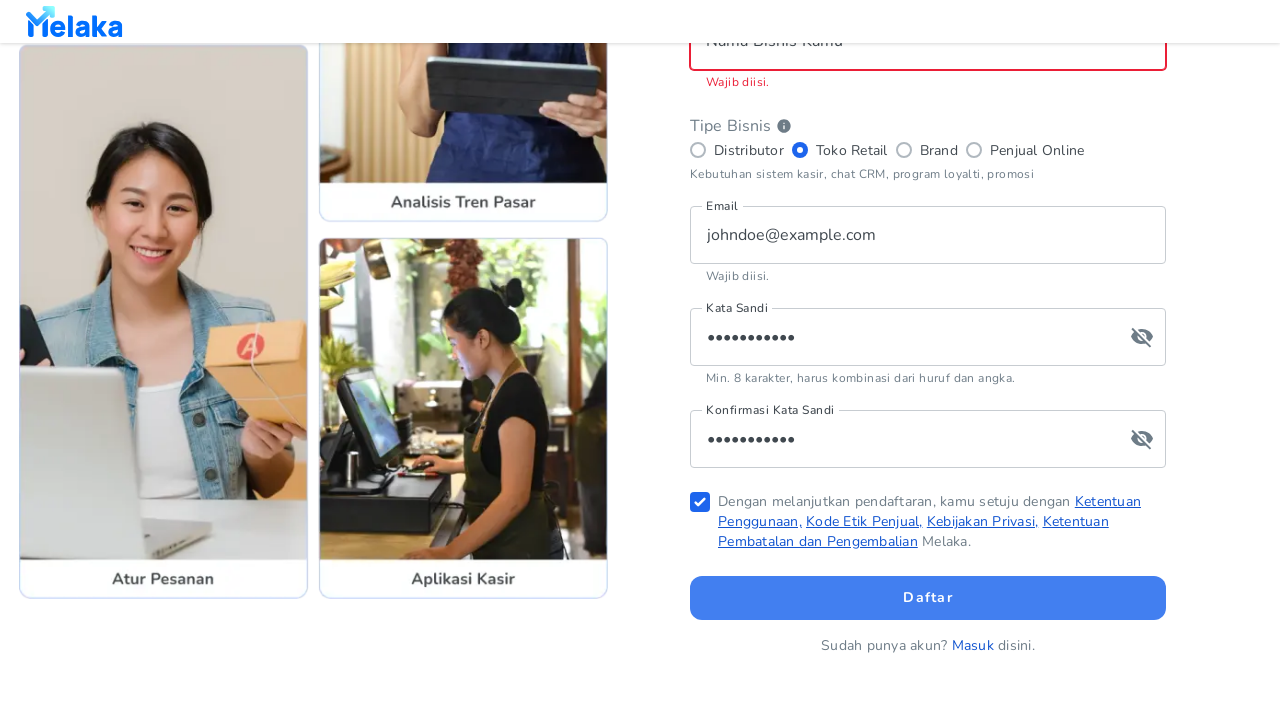